Navigates to the registration page by clicking the register link

Starting URL: https://b2c.passport.rt.ru

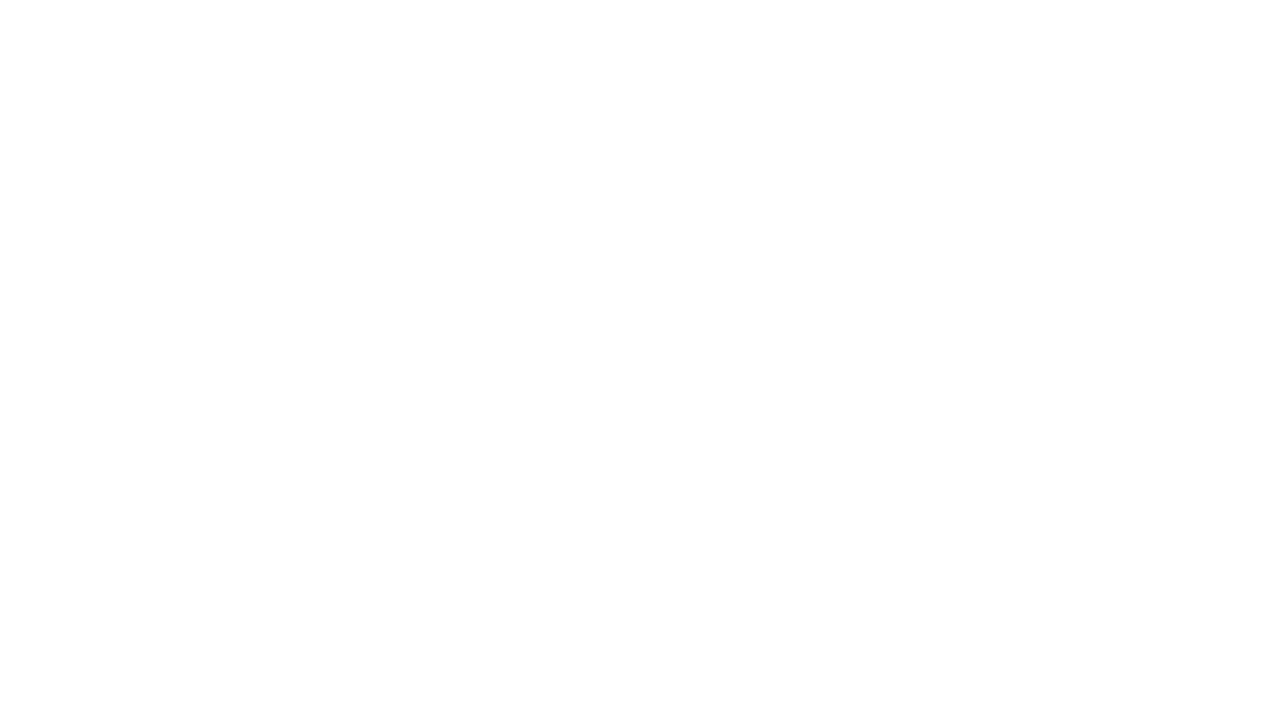

Clicked register link to navigate to registration page at (1010, 478) on #kc-register
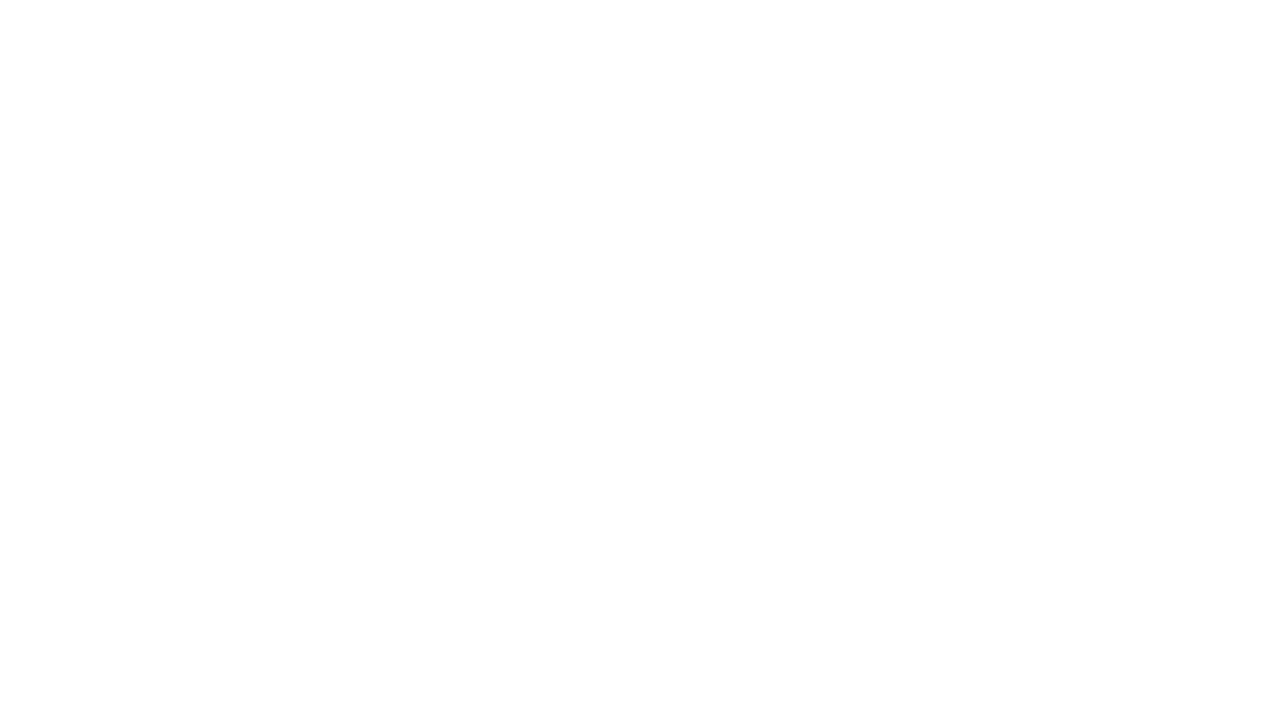

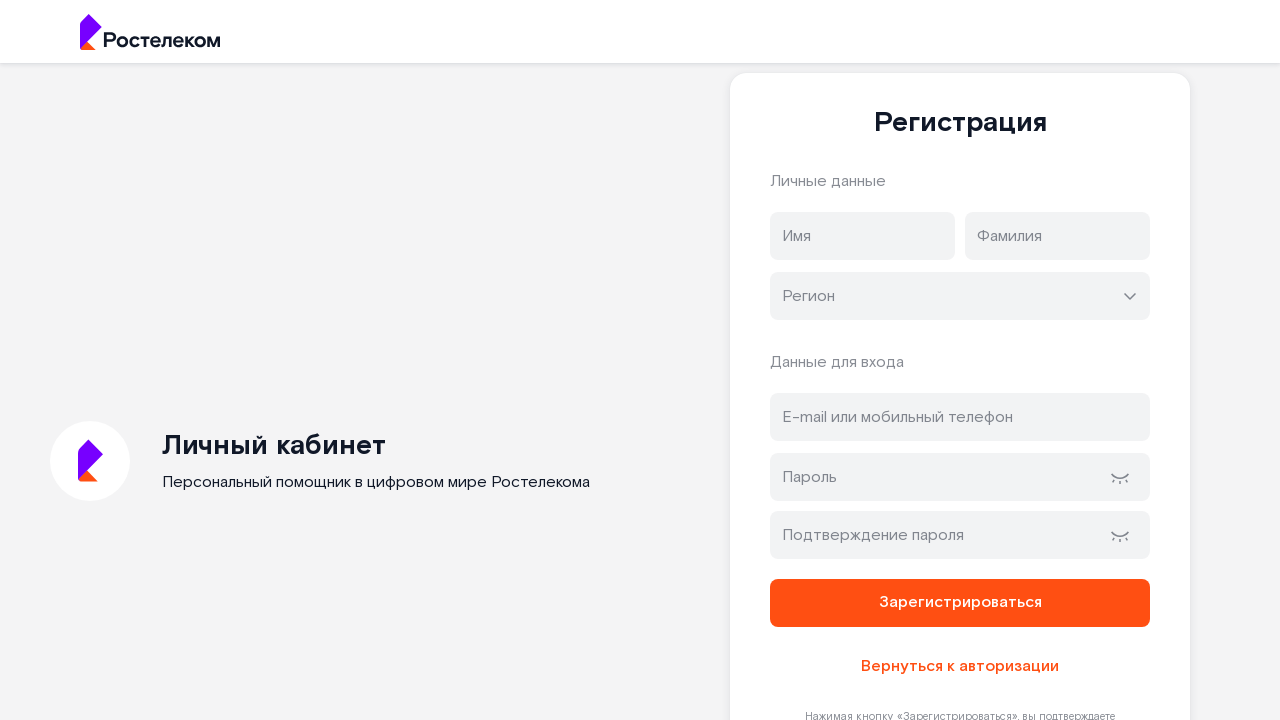